Tests scrolling to elements on a page and filling form fields by scrolling to a name field and entering text, then filling a date field

Starting URL: https://formy-project.herokuapp.com/scroll

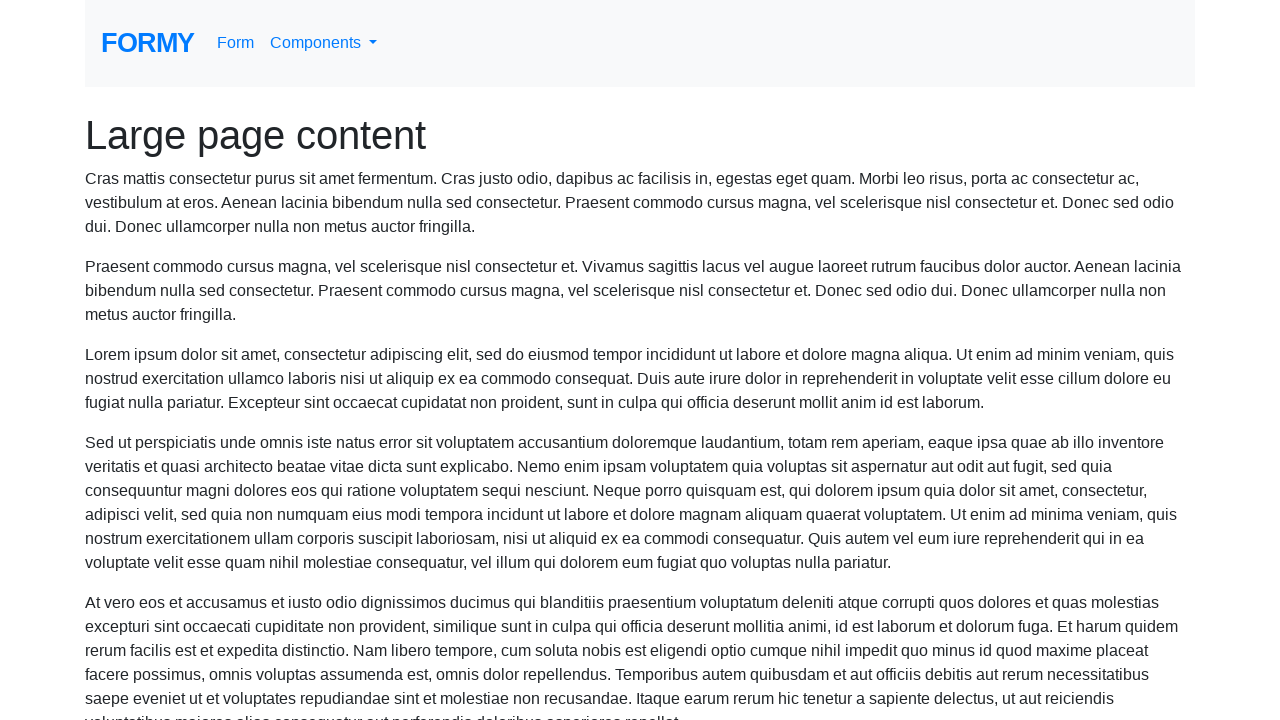

Located the name field element
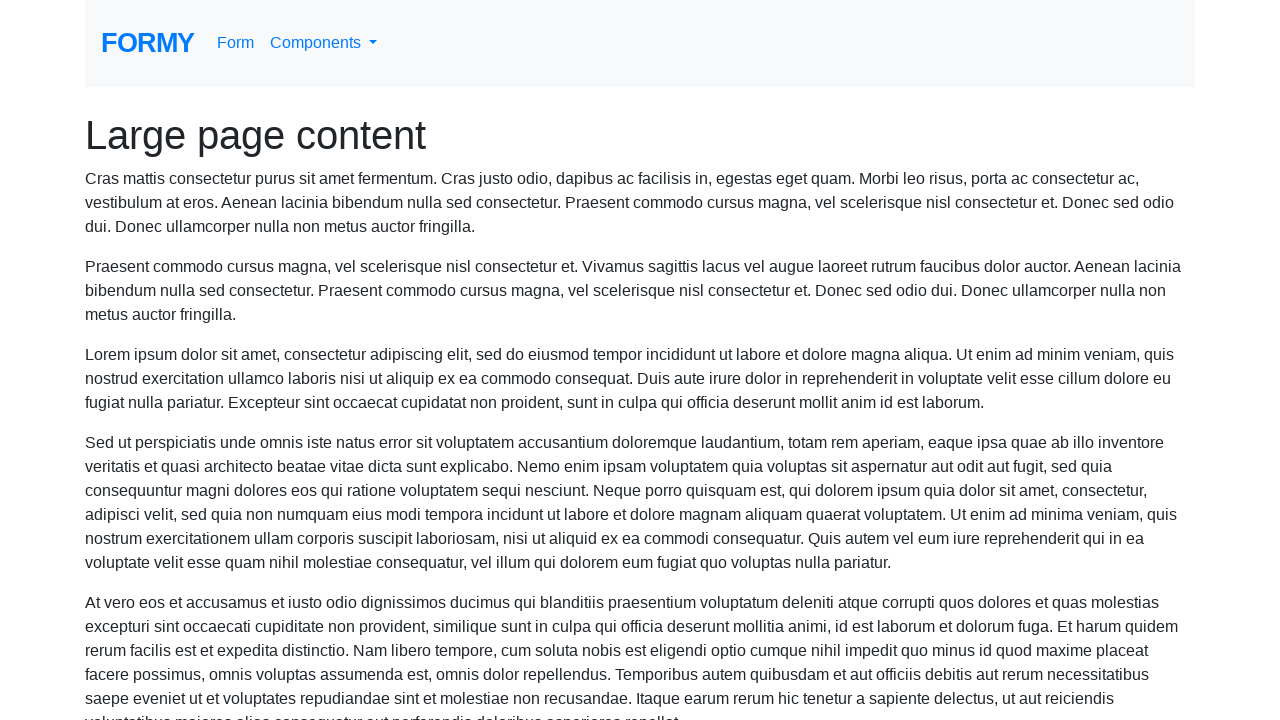

Scrolled to the name field
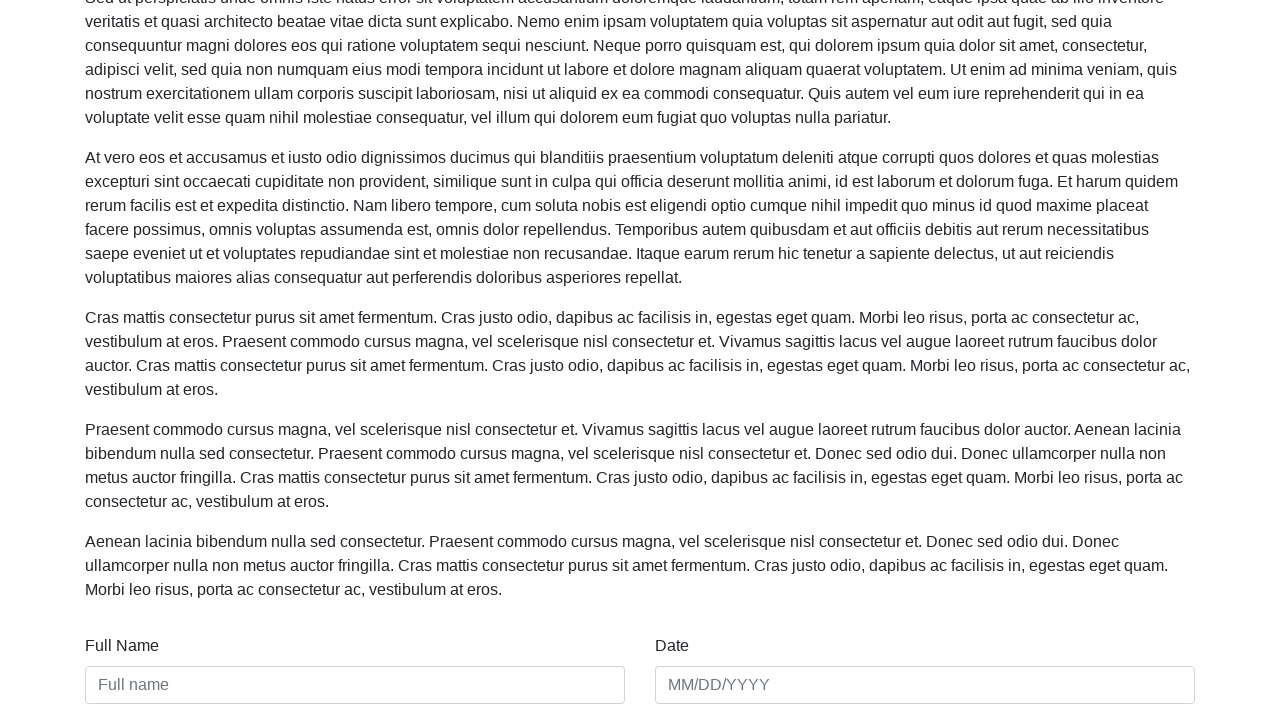

Filled name field with 'Ashley Testing' on #name
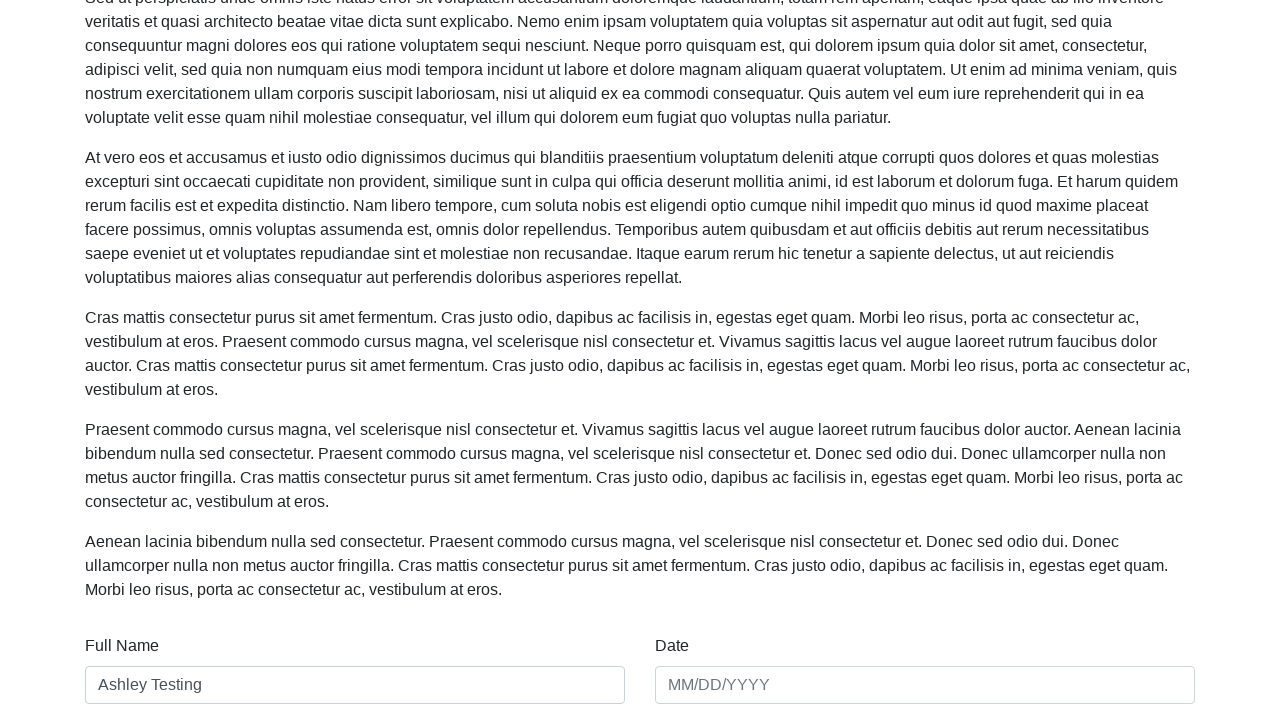

Filled date field with '01/01/2020' on #date
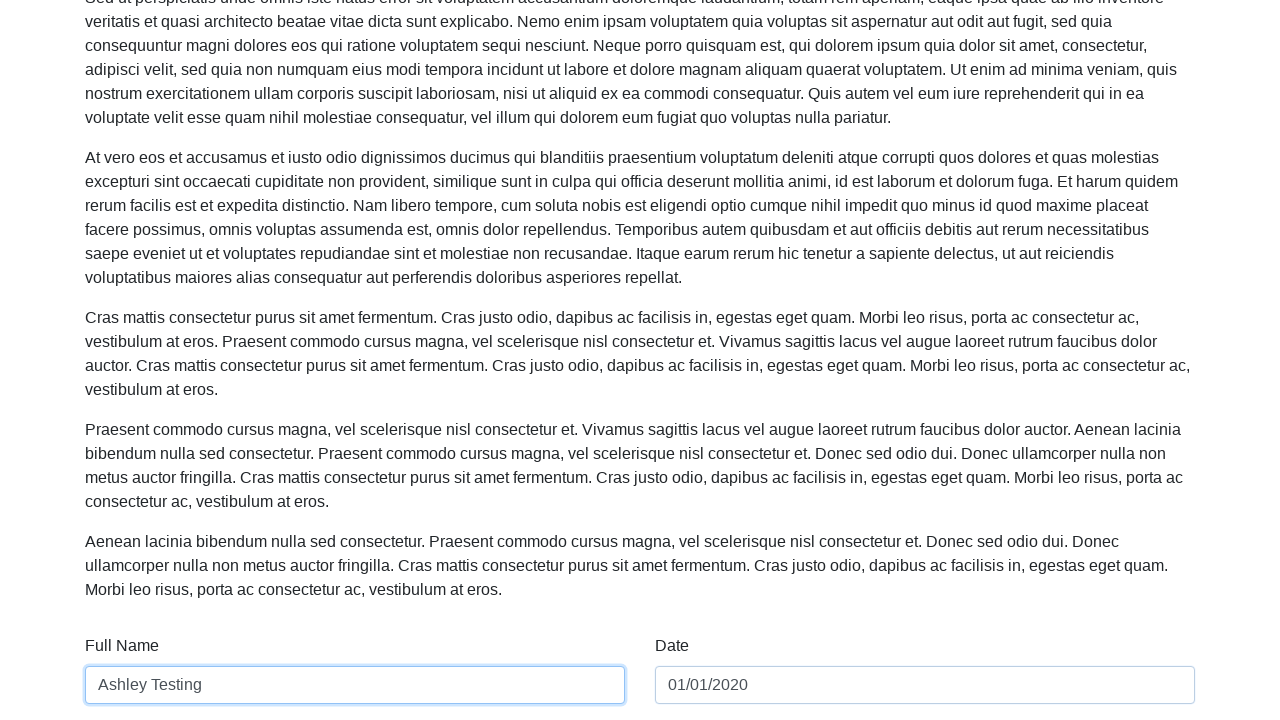

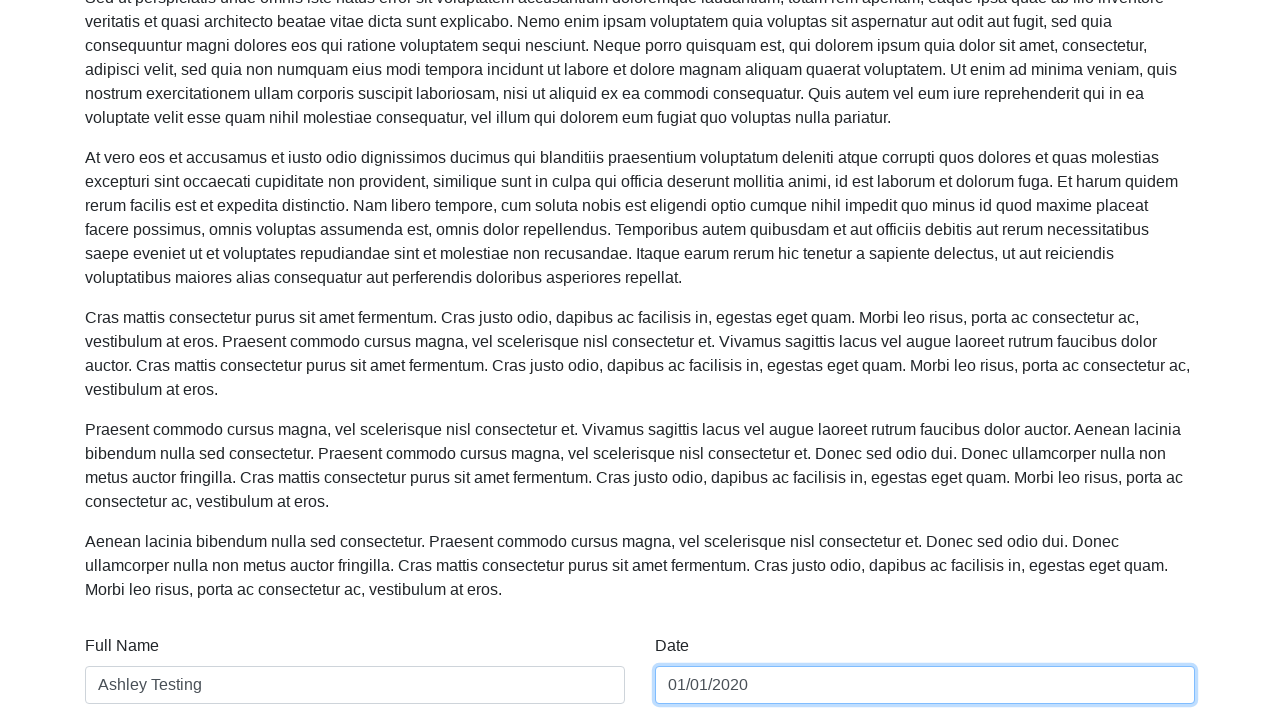